Tests adding an element by clicking a button and verifying it appears

Starting URL: https://the-internet.herokuapp.com/add_remove_elements/

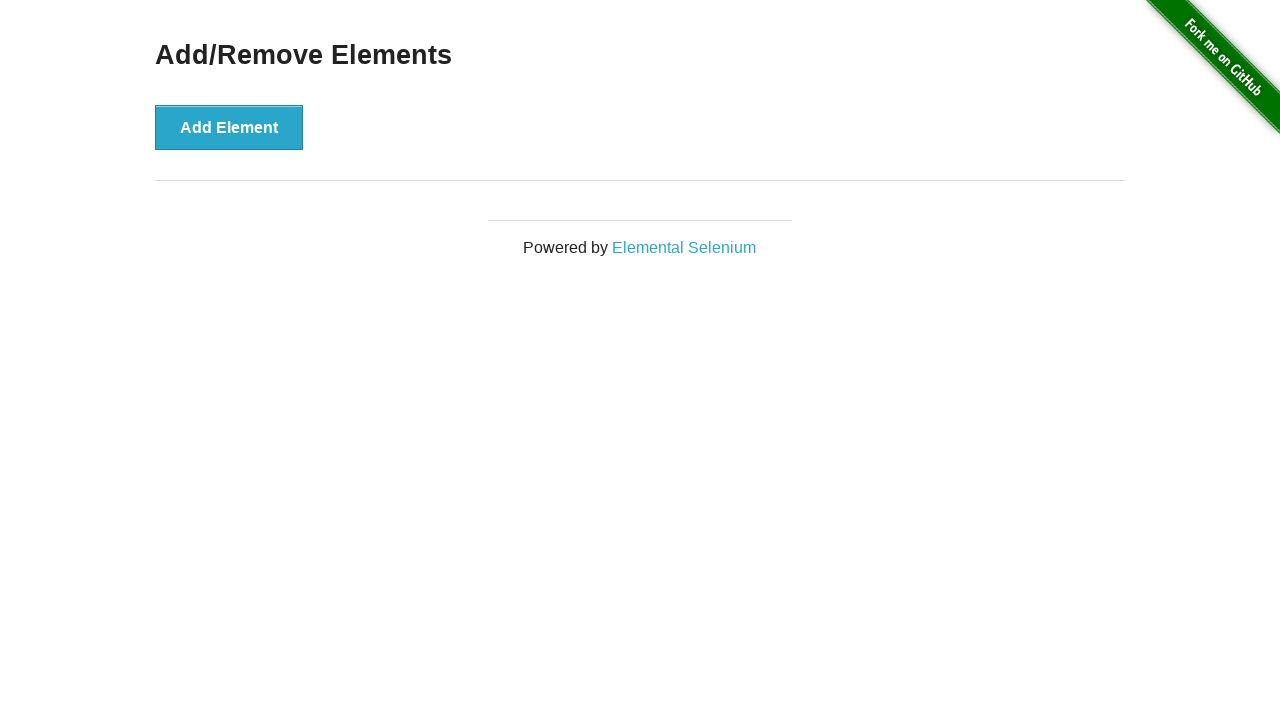

Clicked the Add Element button at (229, 127) on .example button
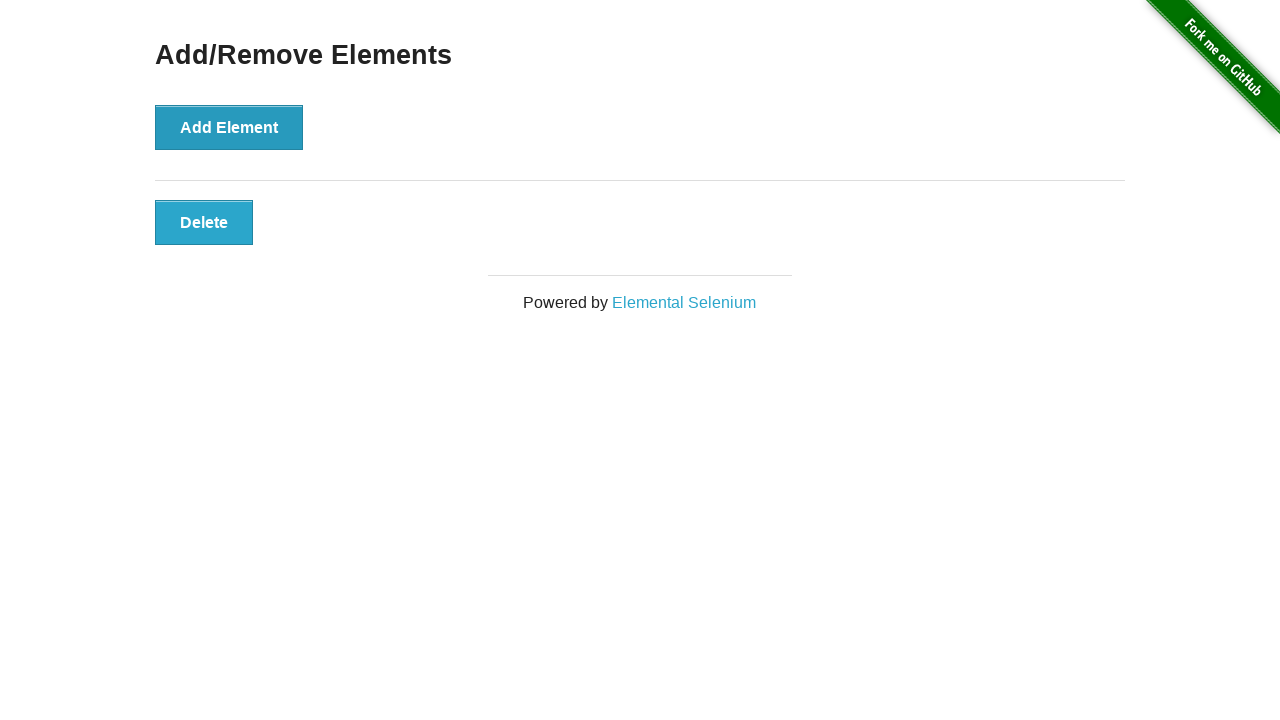

Verified that the Delete button appeared
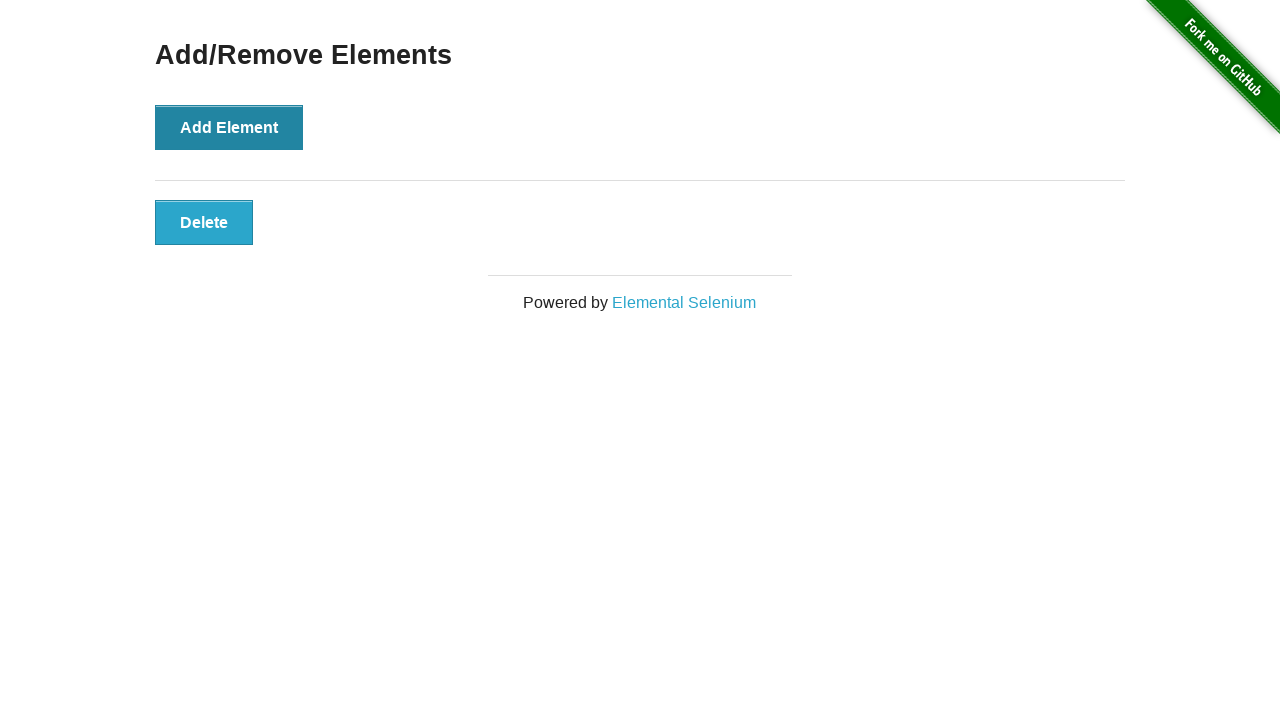

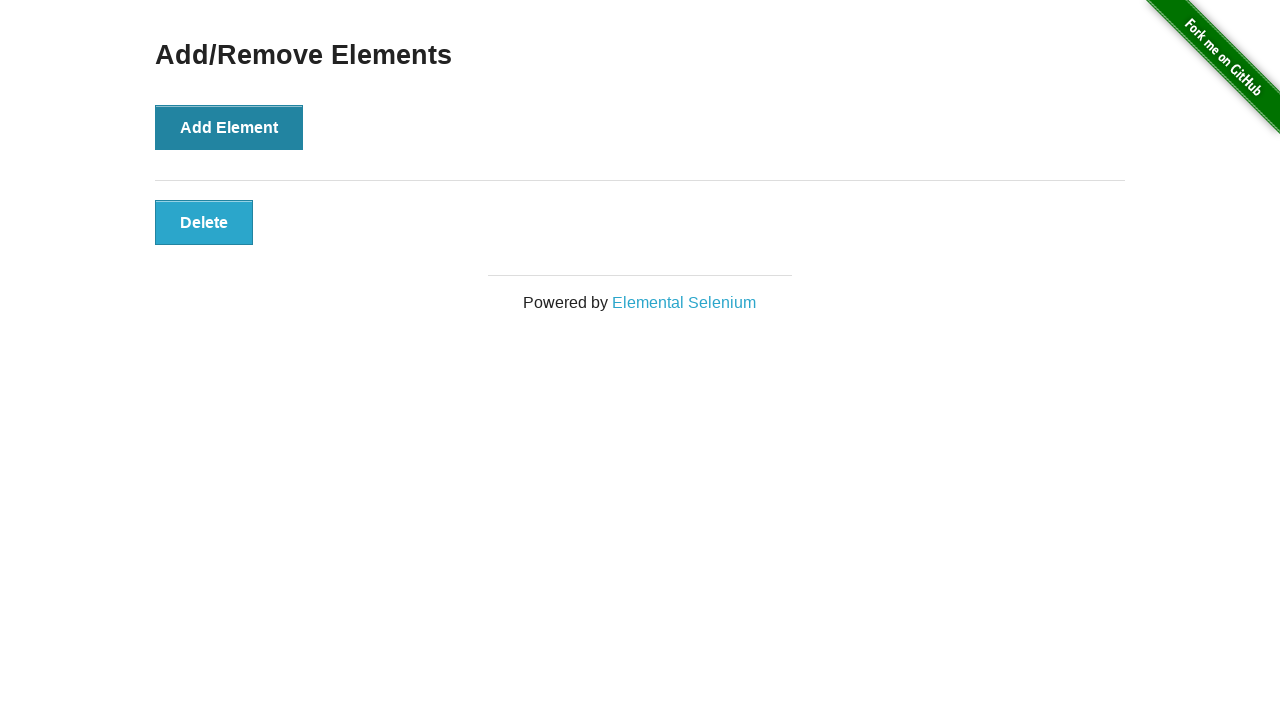